Tests the isSelected() method by clicking radio buttons and checking their selection state

Starting URL: https://automationfc.github.io/basic-form/index.html

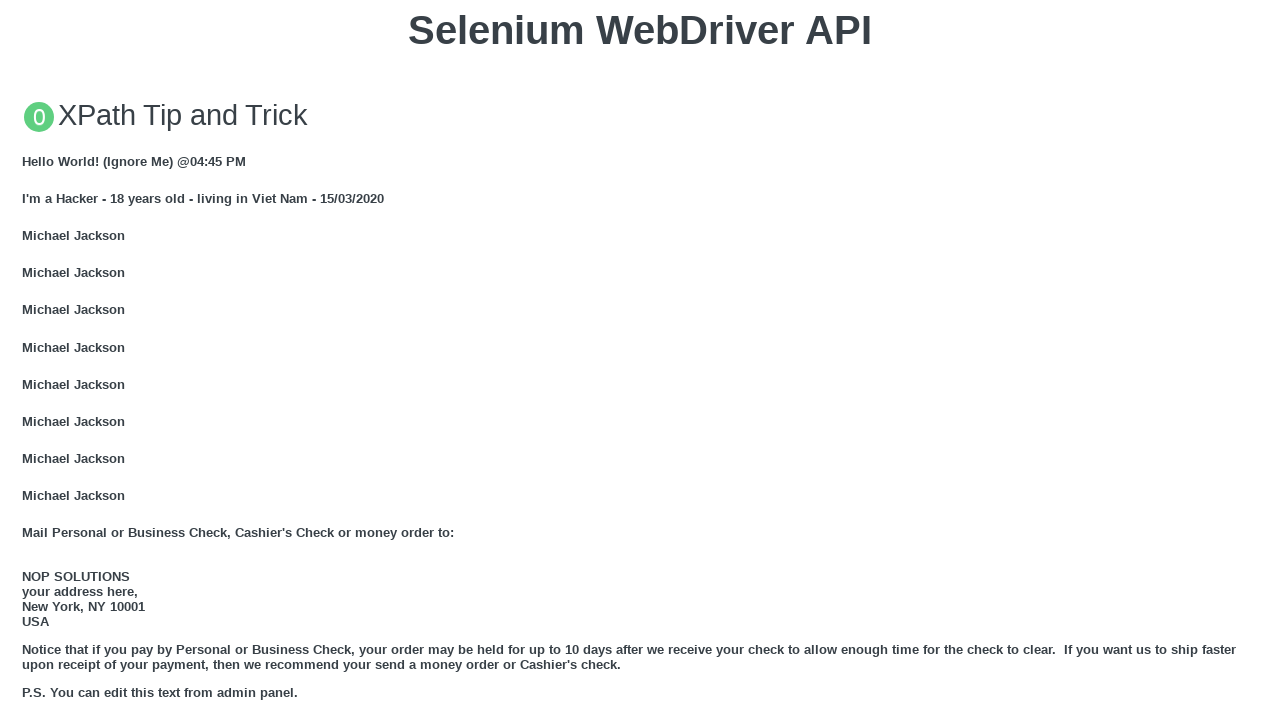

Clicked 'Under 18' radio button at (28, 360) on #under_18
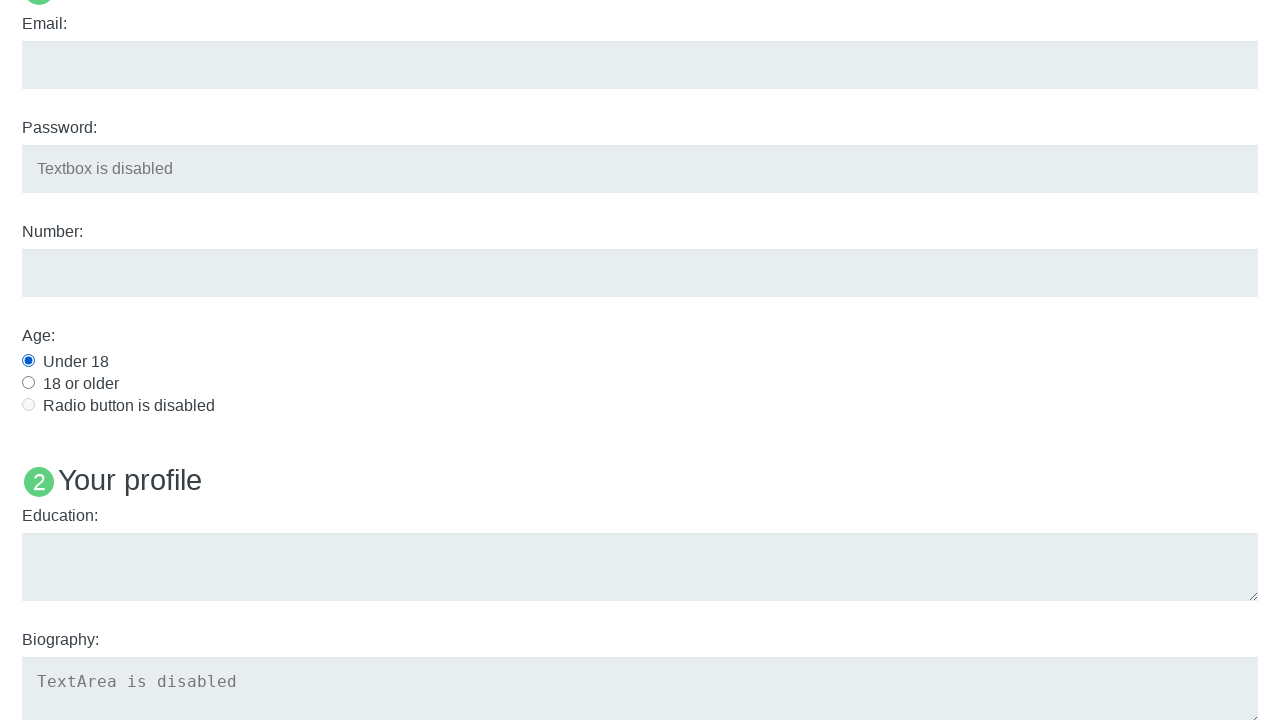

Verified 'Under 18' radio button is selected
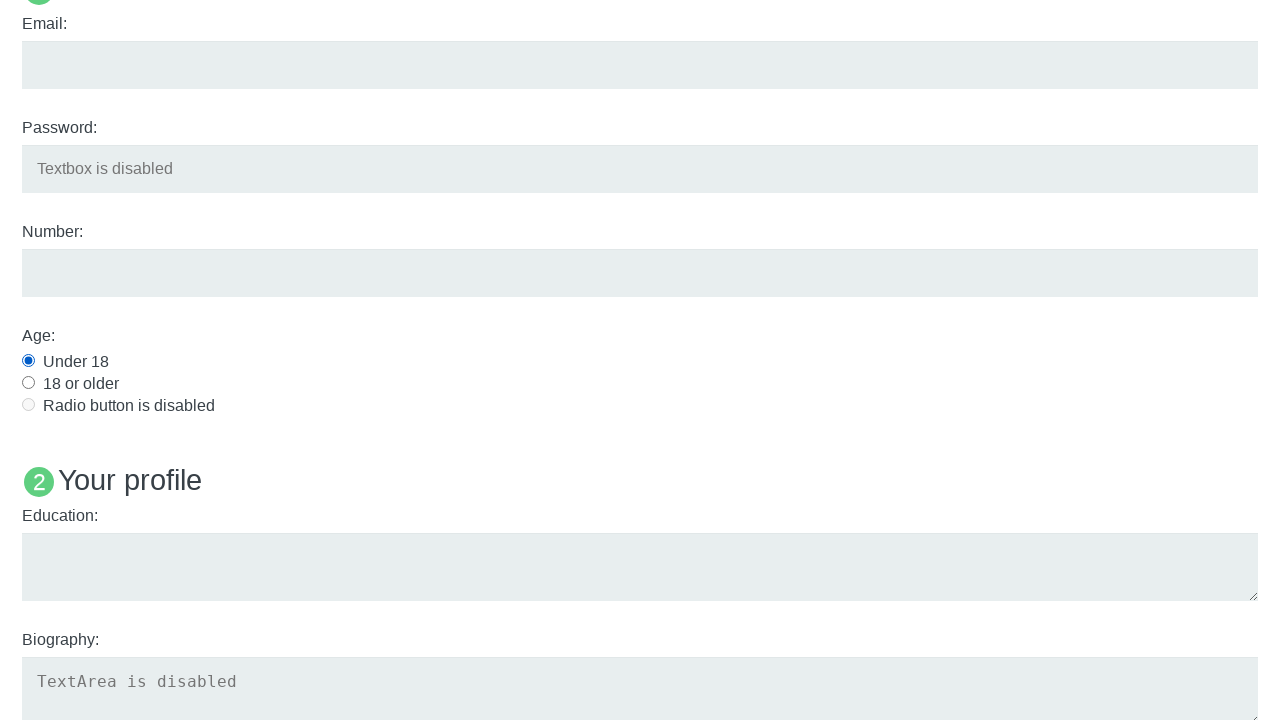

Located Java checkbox label
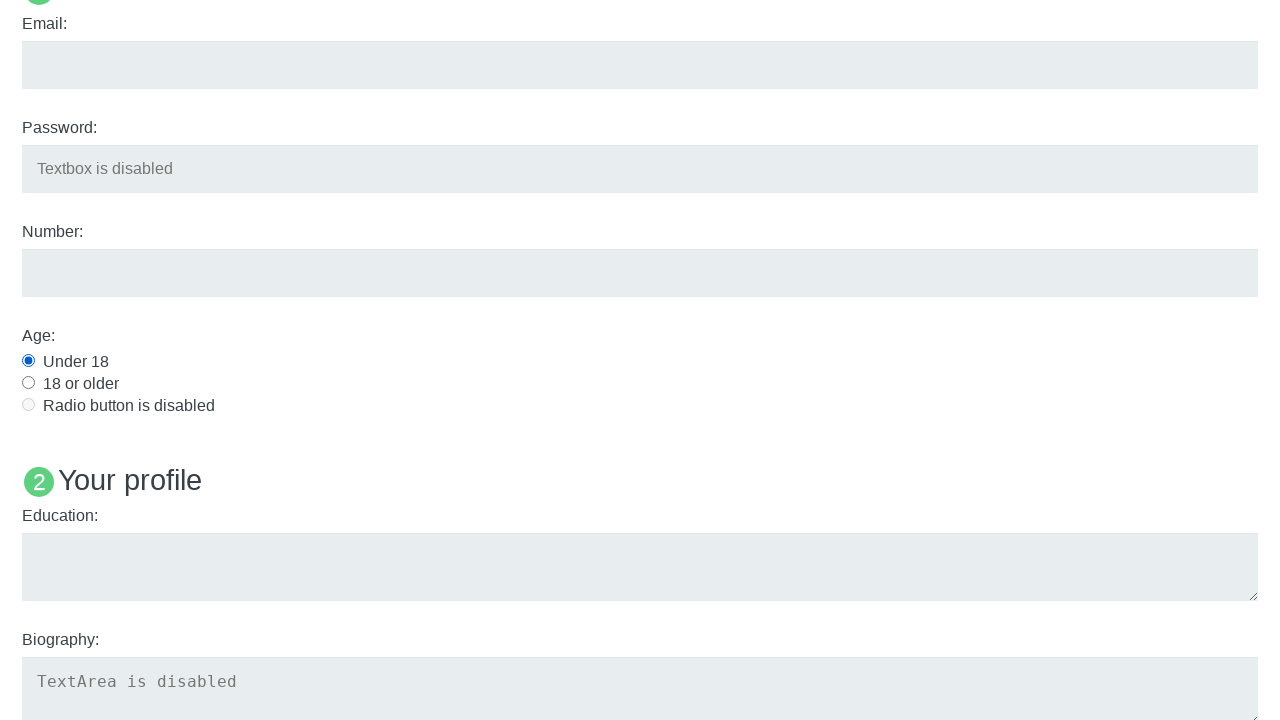

Located Java checkbox input element
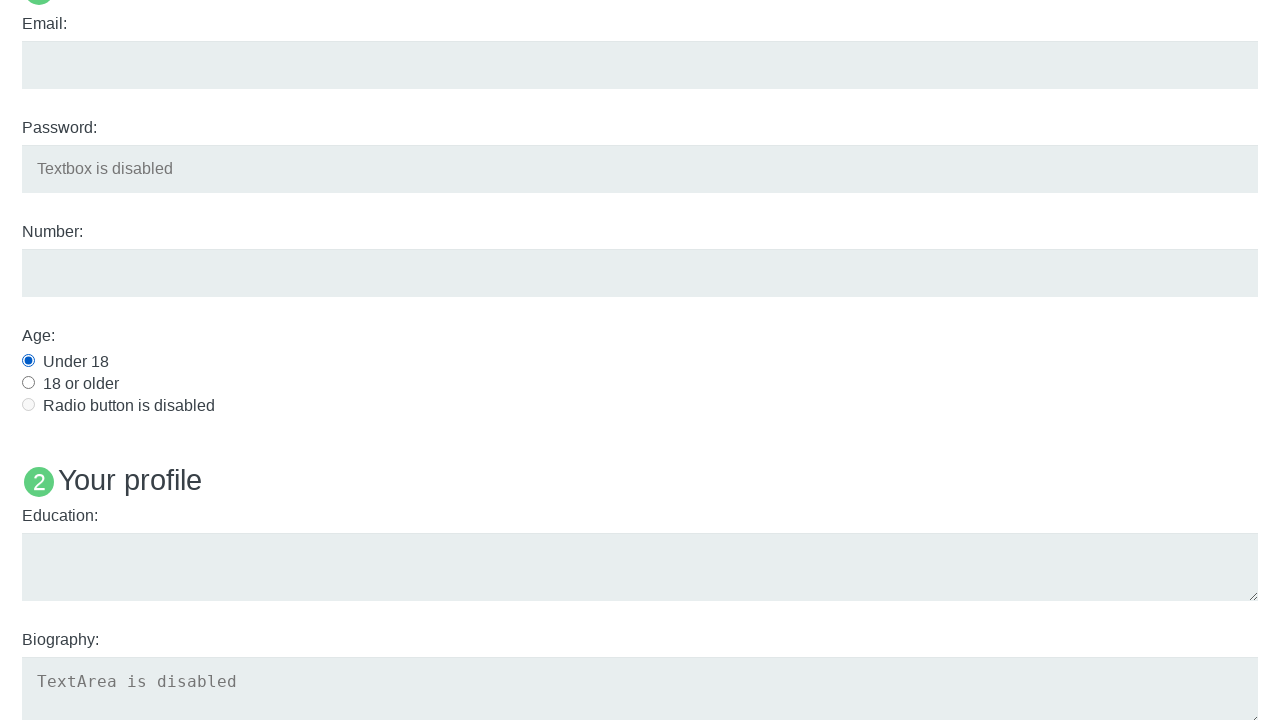

Checked if Java checkbox is selected
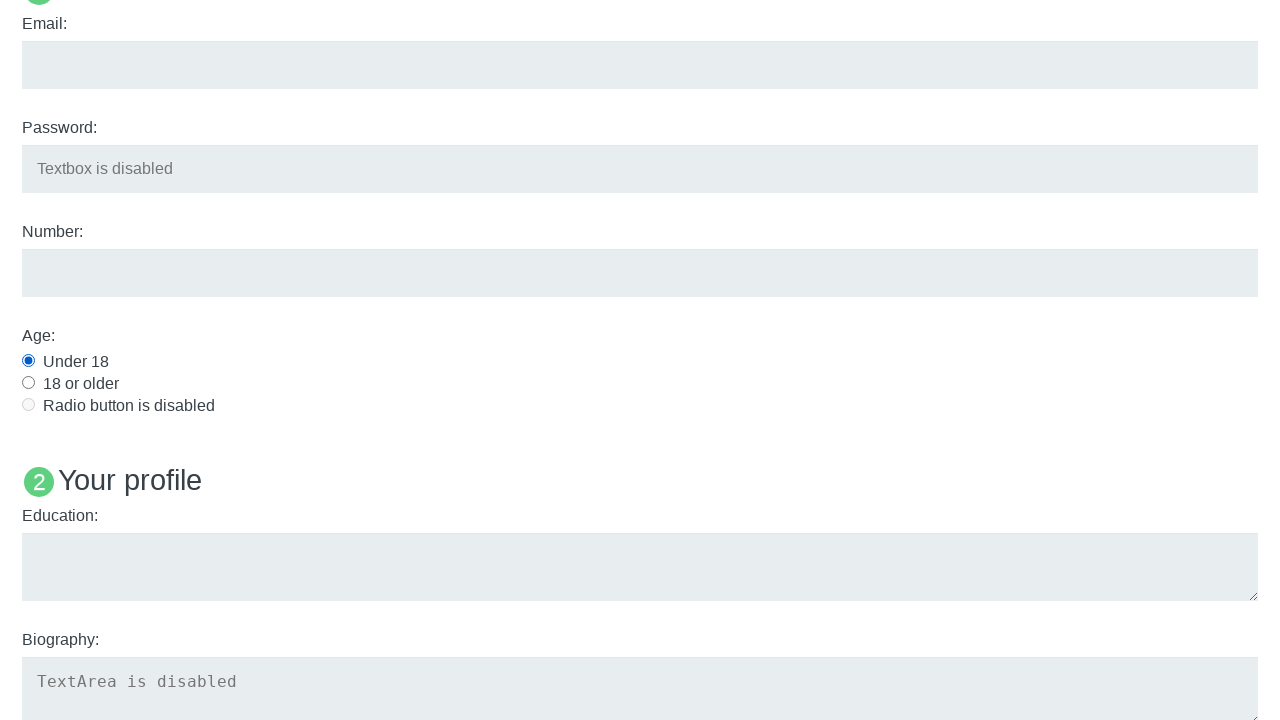

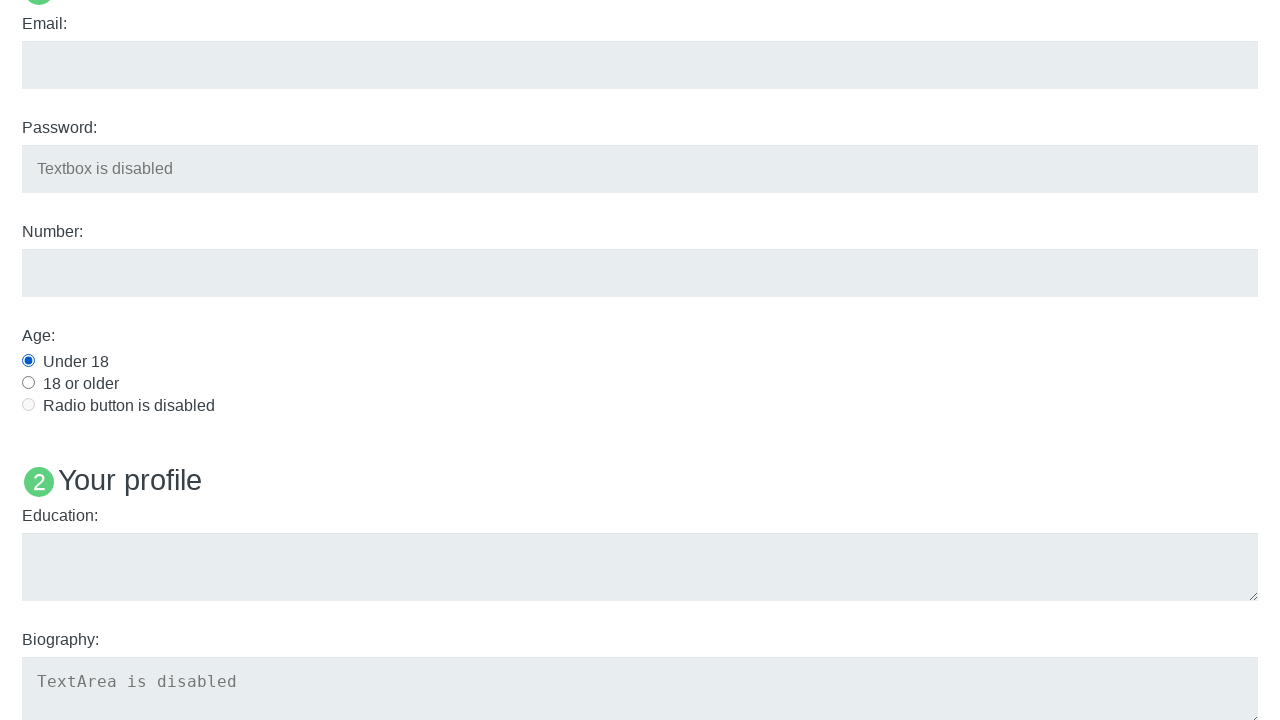